Tests window handling by clicking a link that opens a new window, then switches to the new window and verifies its title is "New Window"

Starting URL: https://the-internet.herokuapp.com/windows

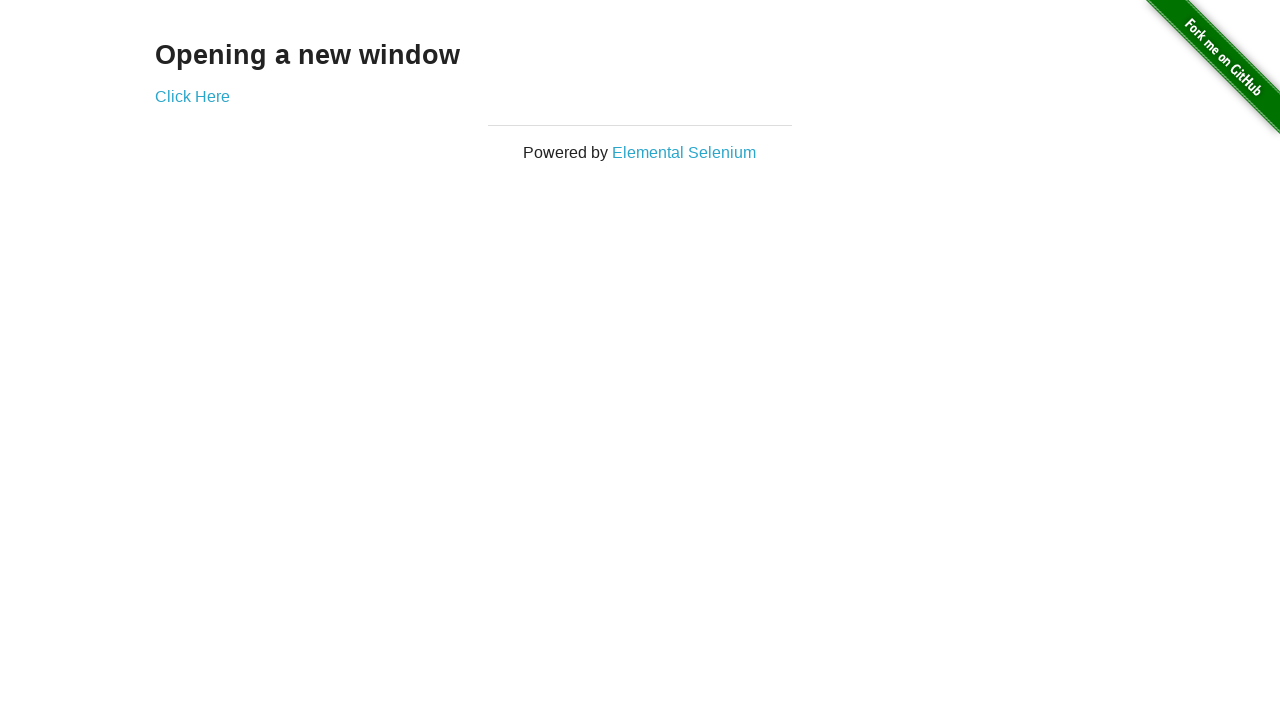

Clicked 'Click Here' link to open new window at (192, 96) on text=Click Here
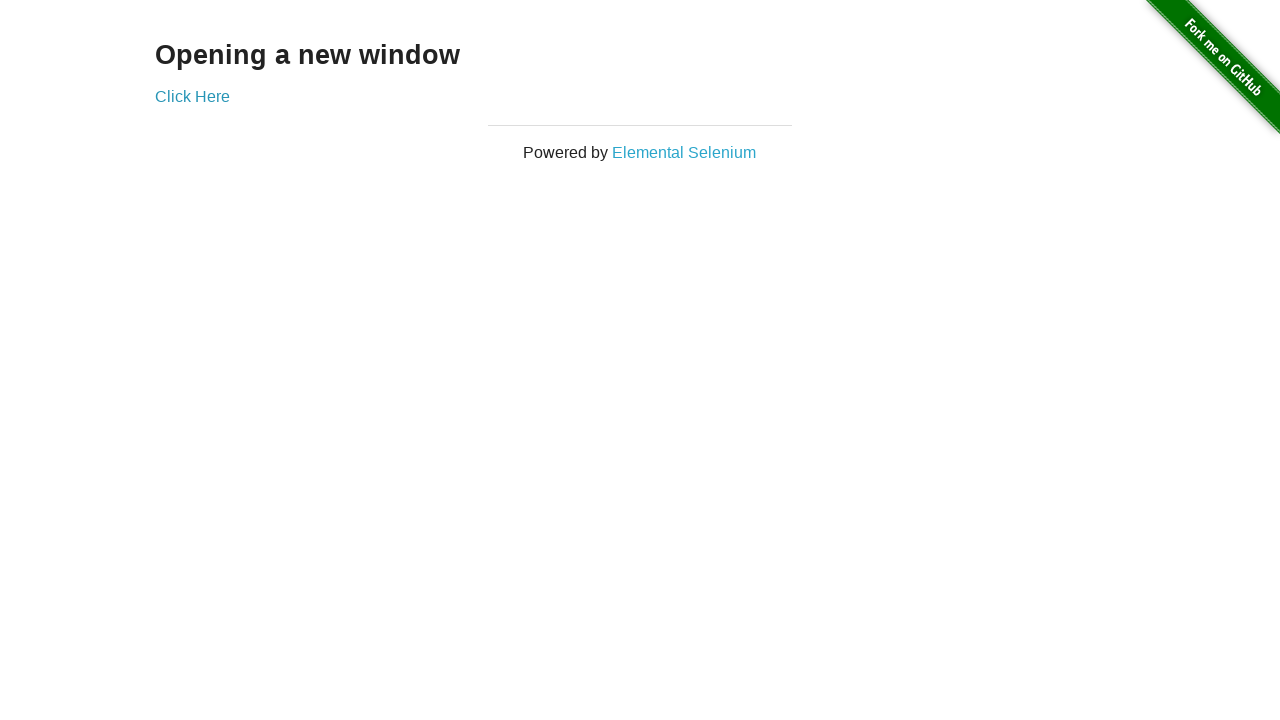

Obtained reference to newly opened window
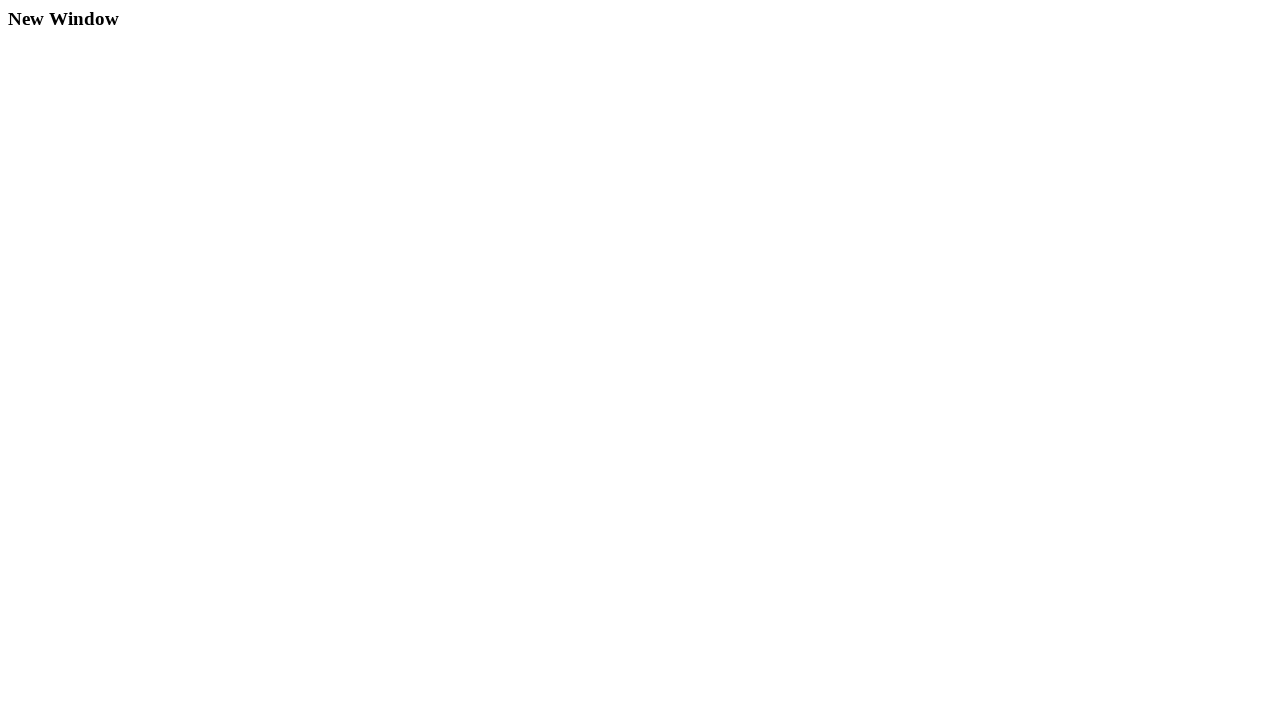

New page finished loading
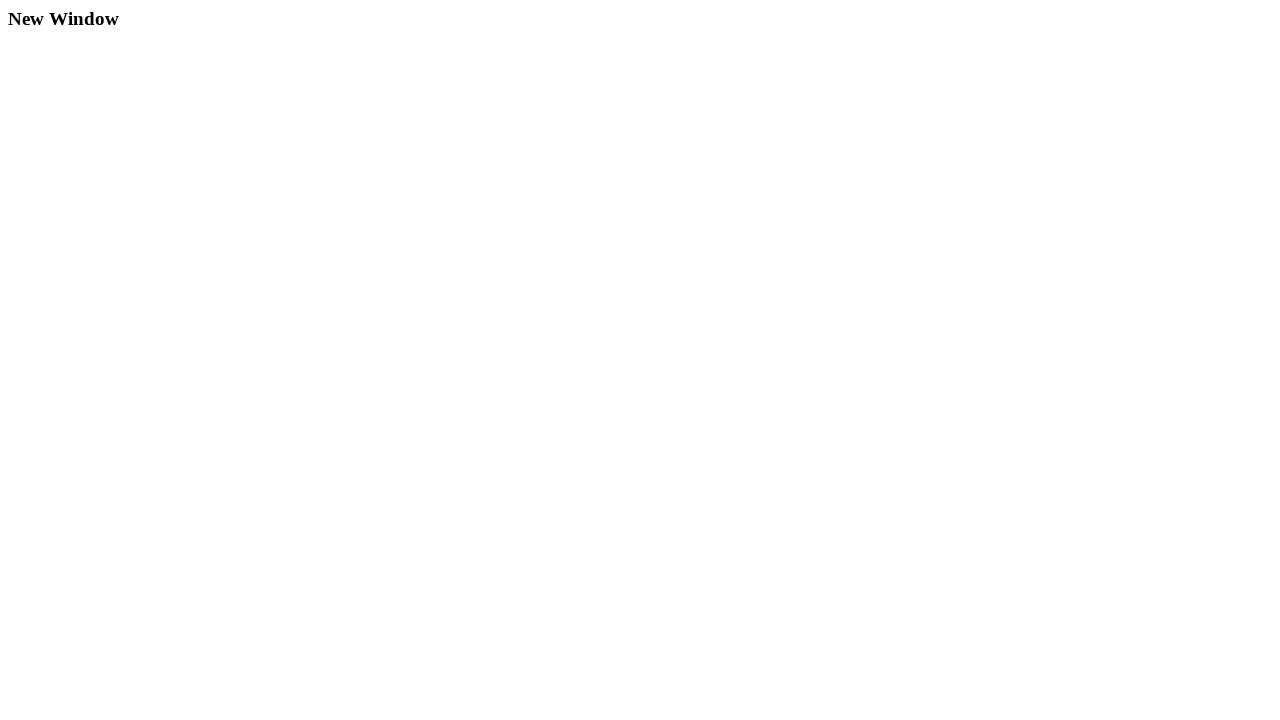

H3 header element became visible on new page
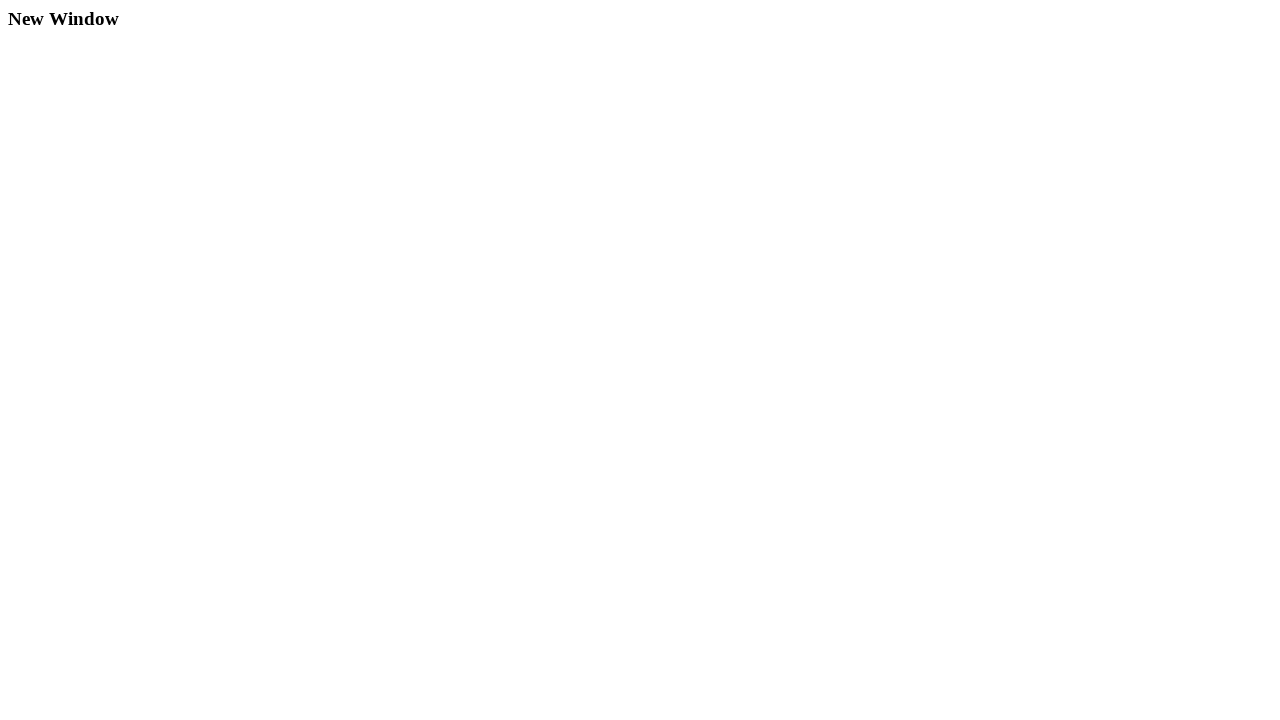

Verified new window title is 'New Window'
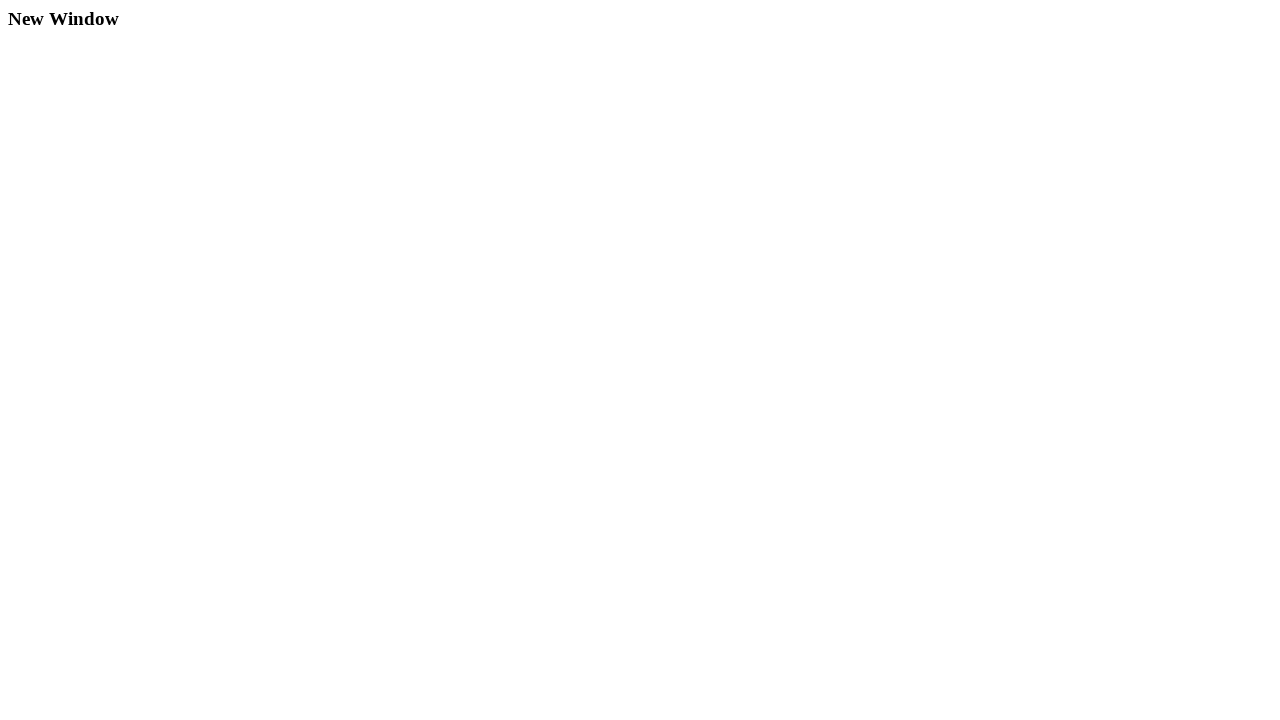

Verified 'New Window' text is present on the page
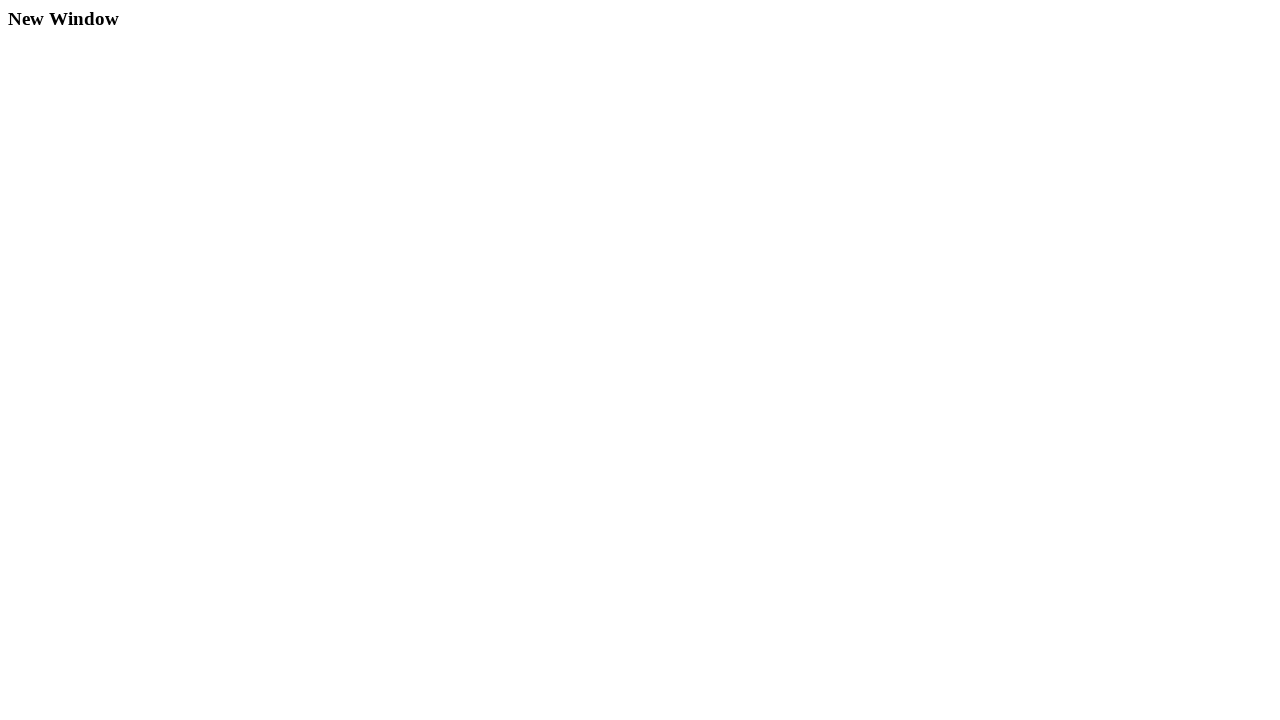

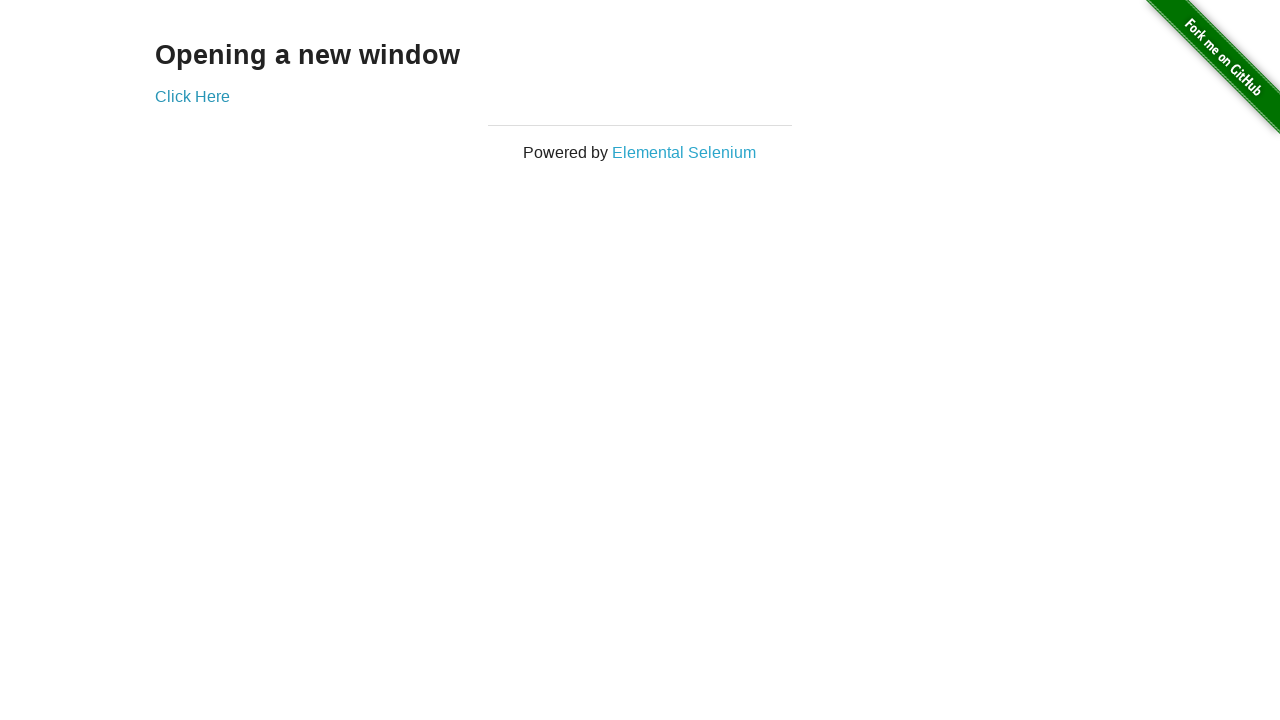